Opens the IT Finland website and verifies that browser console logs do not contain severe errors

Starting URL: https://itfinland.com/

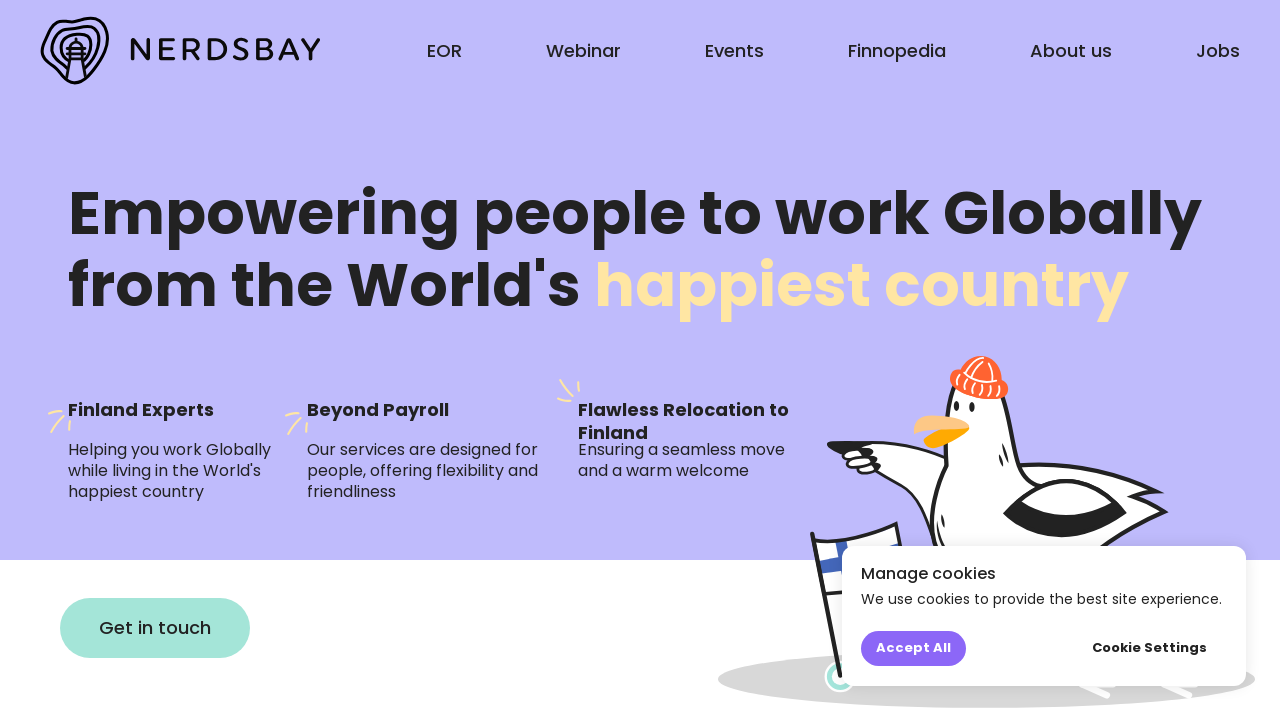

Set up console message listener
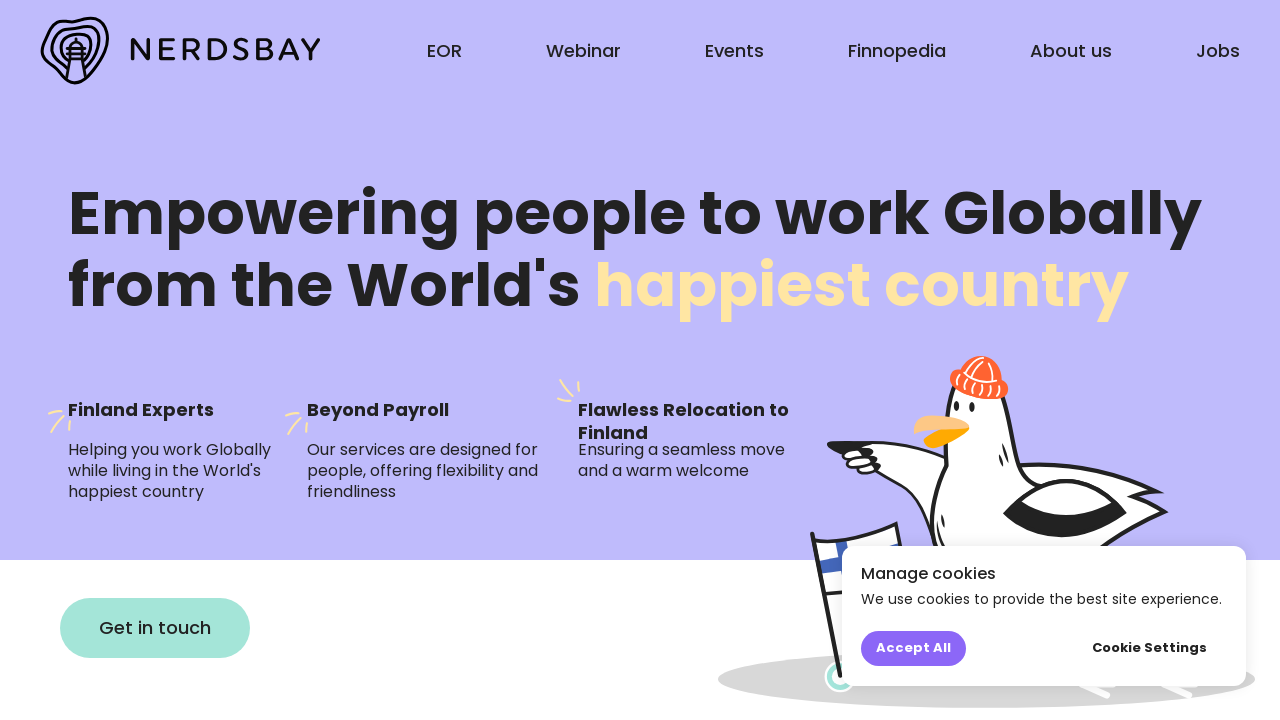

Reloaded the page to capture console messages
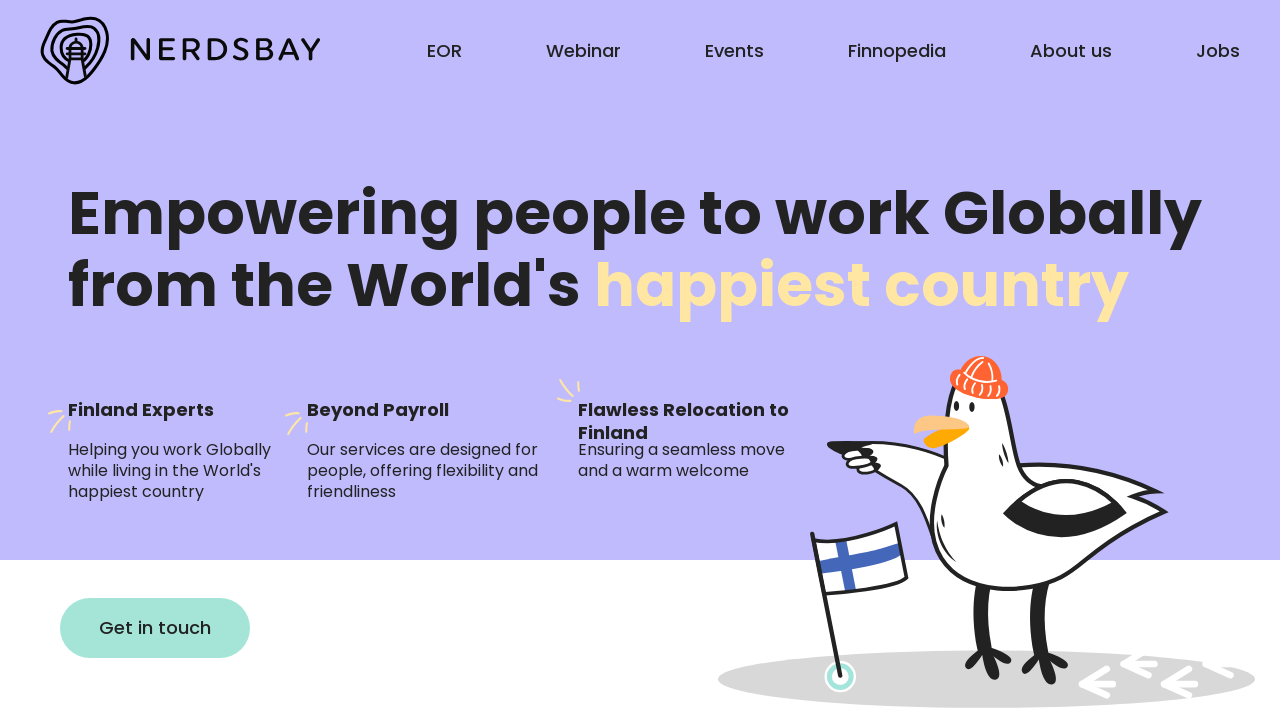

Waited 1 second for console messages to be captured
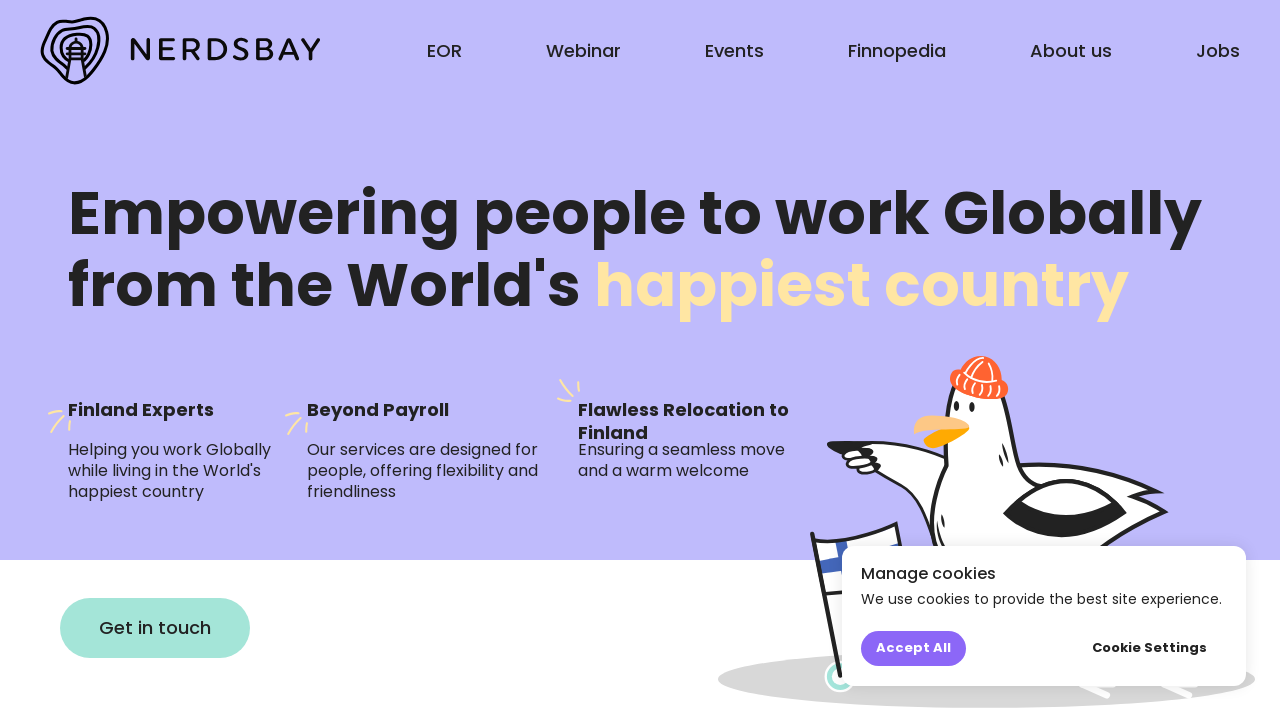

Verified that console does not contain SEVERE errors
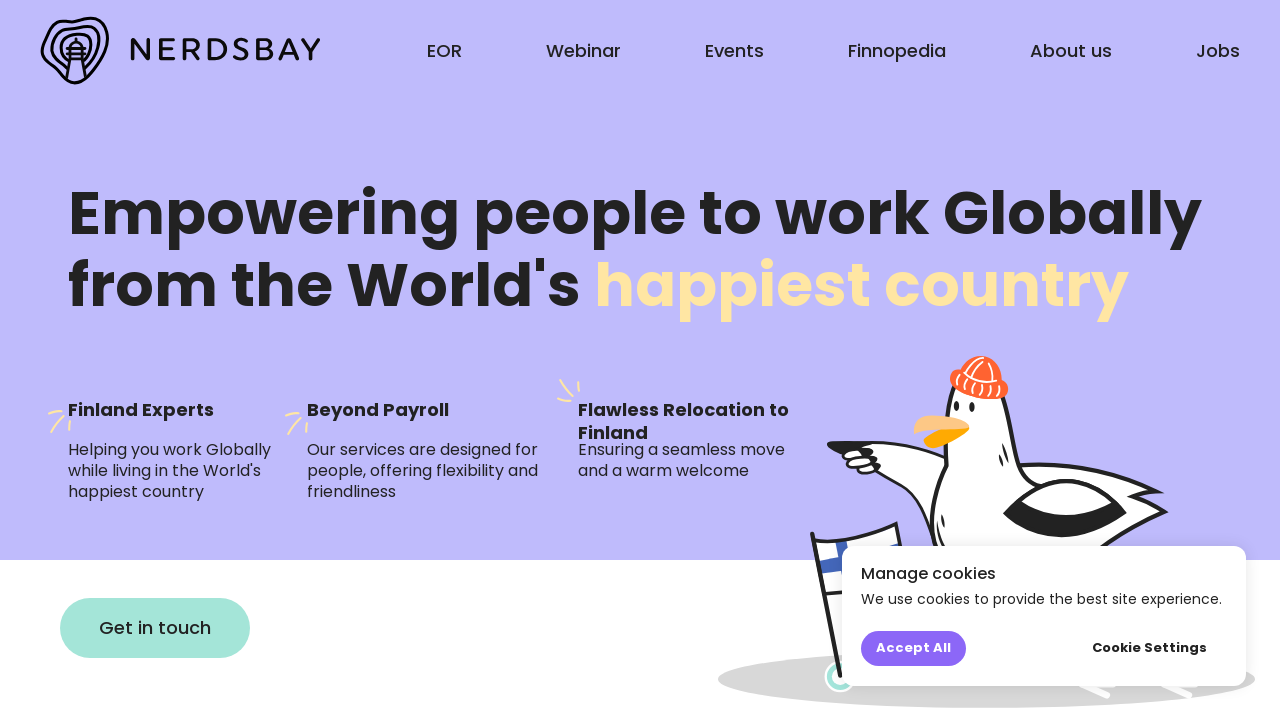

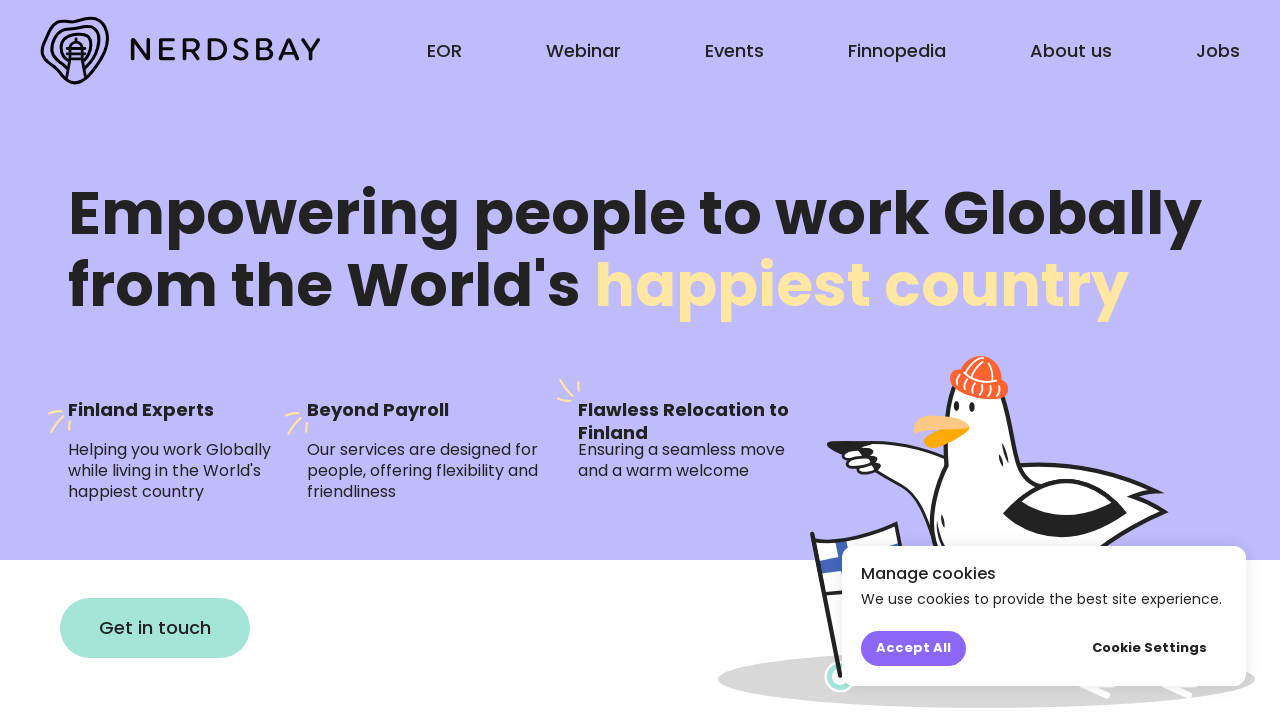